Tests dropdown navigation using arrow keys and enter key to select an option

Starting URL: https://techbeamers.com/selenium-practice-test-page/

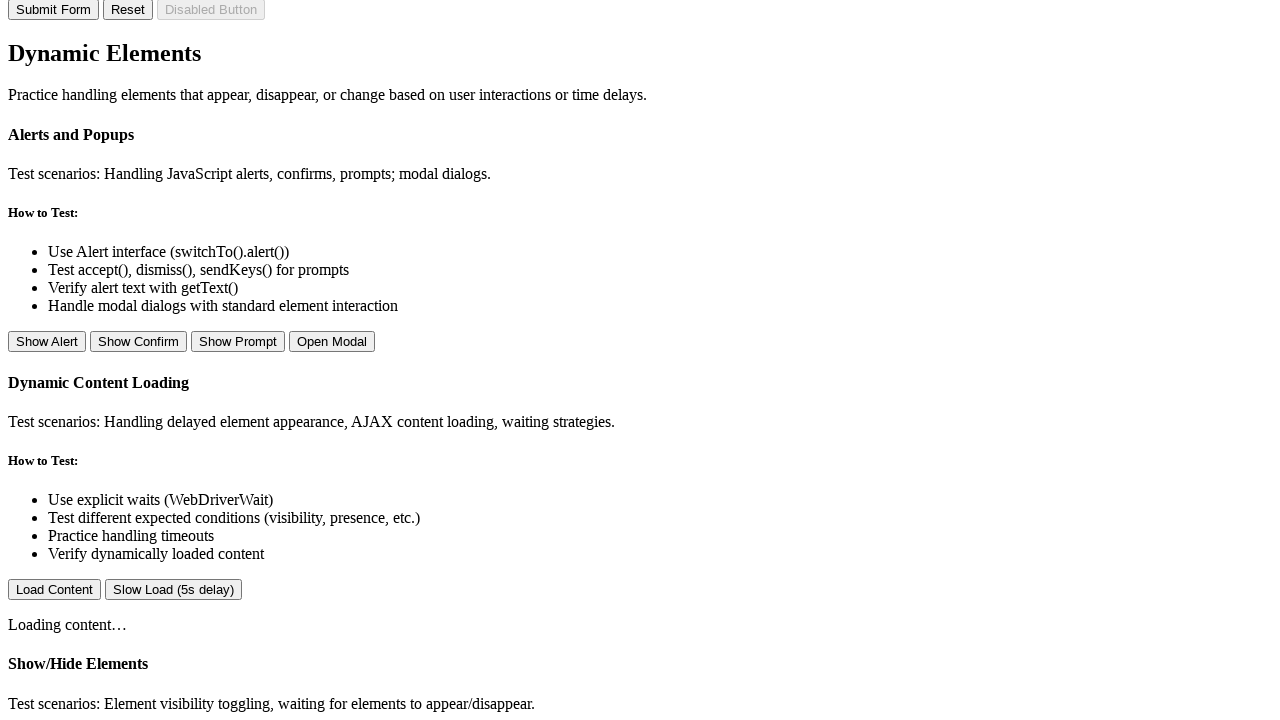

Country dropdown element is visible
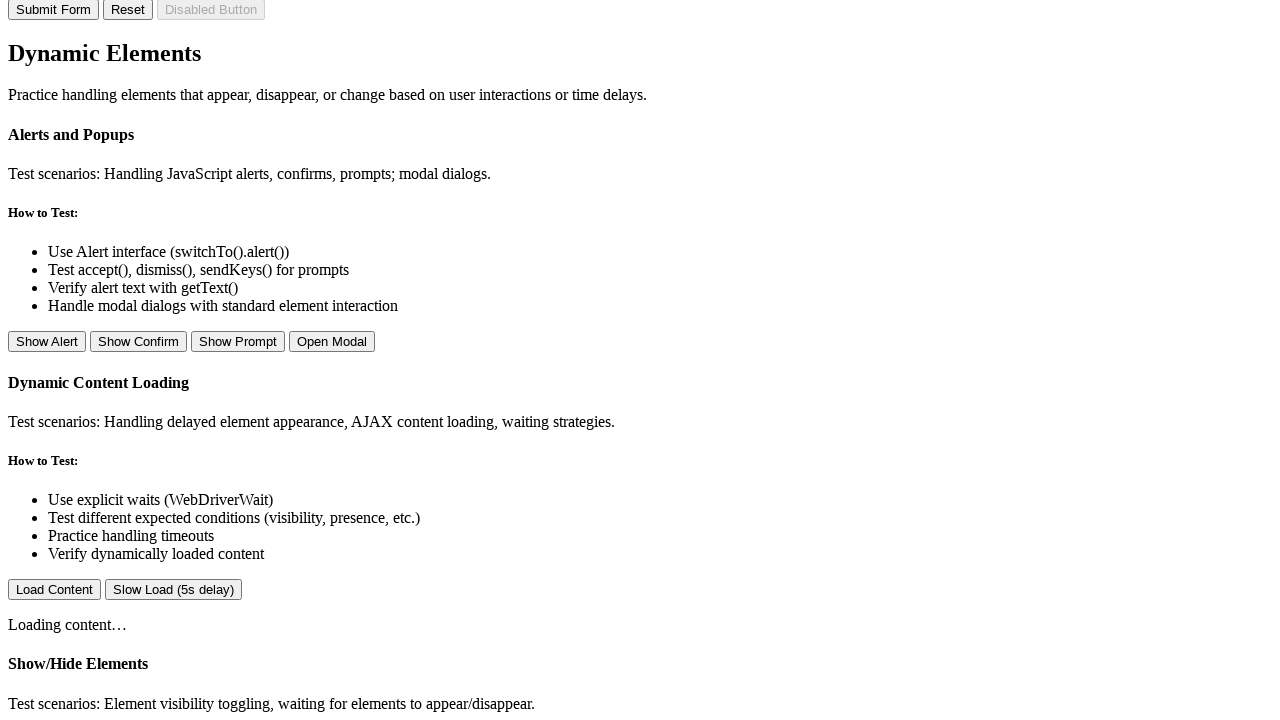

Located country dropdown element
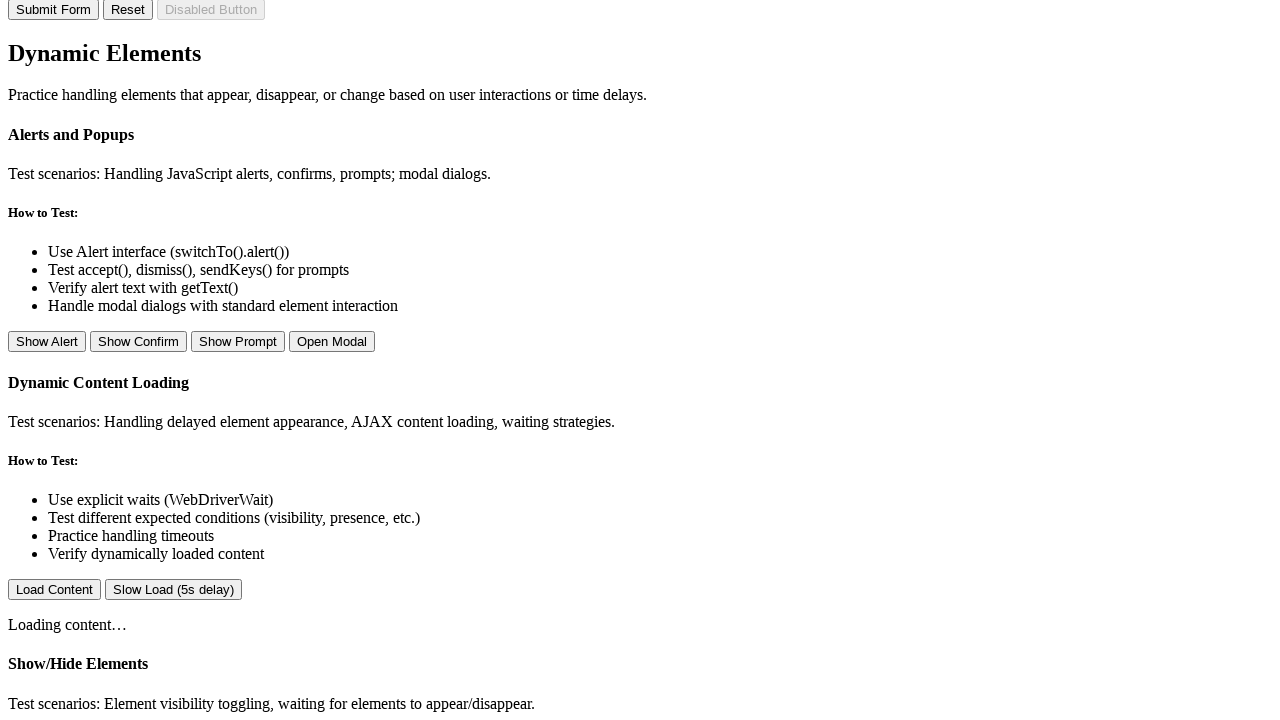

Pressed ArrowDown key to navigate dropdown on #country
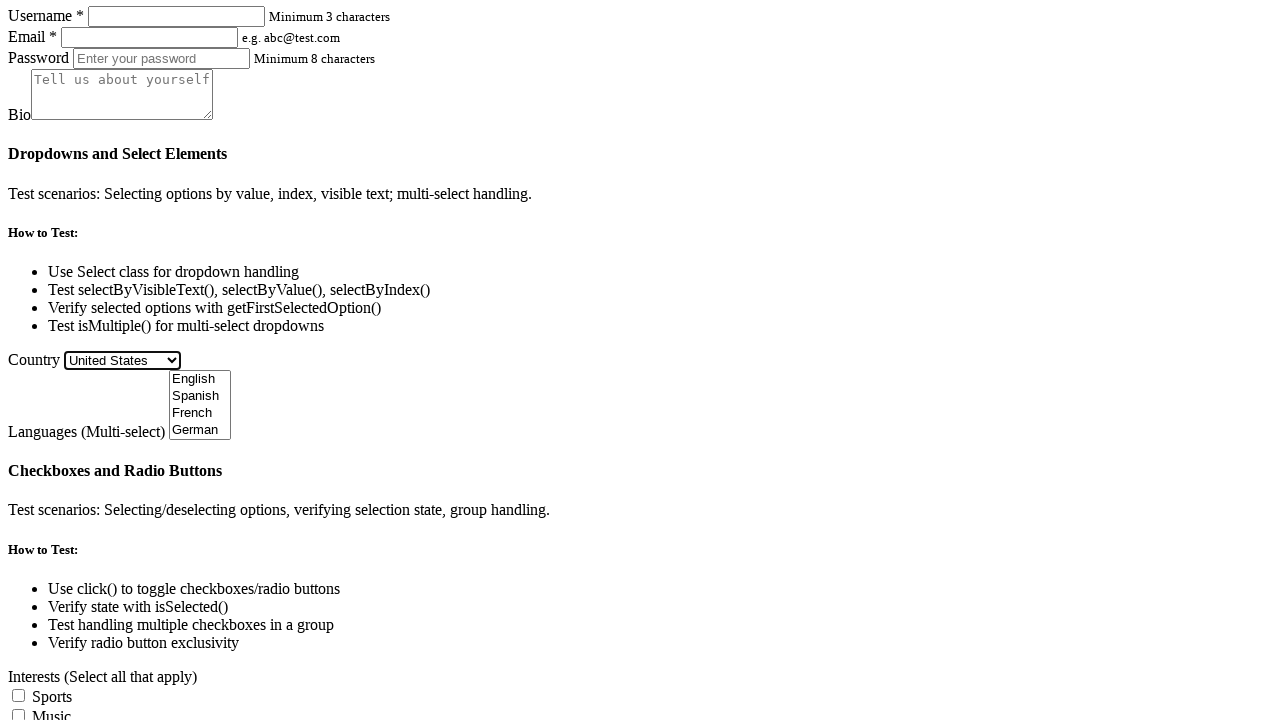

Pressed ArrowDown key again to move to next option on #country
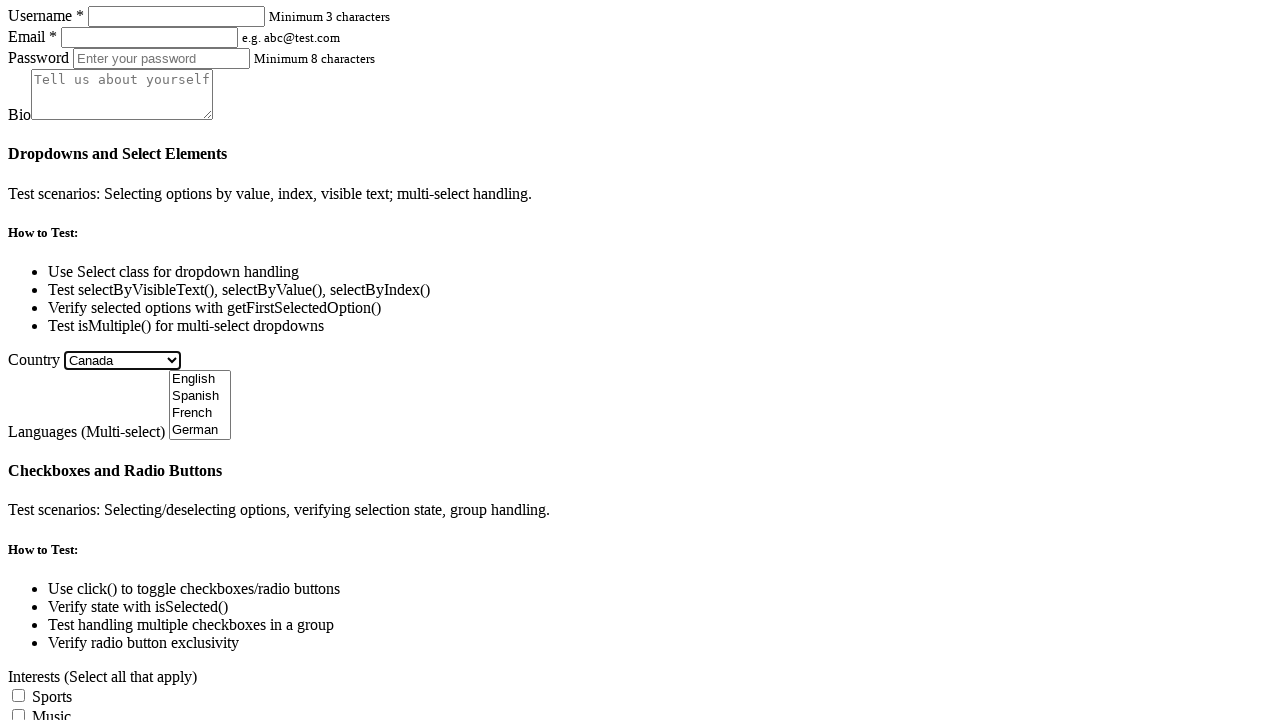

Pressed Enter key to select the highlighted dropdown option on #country
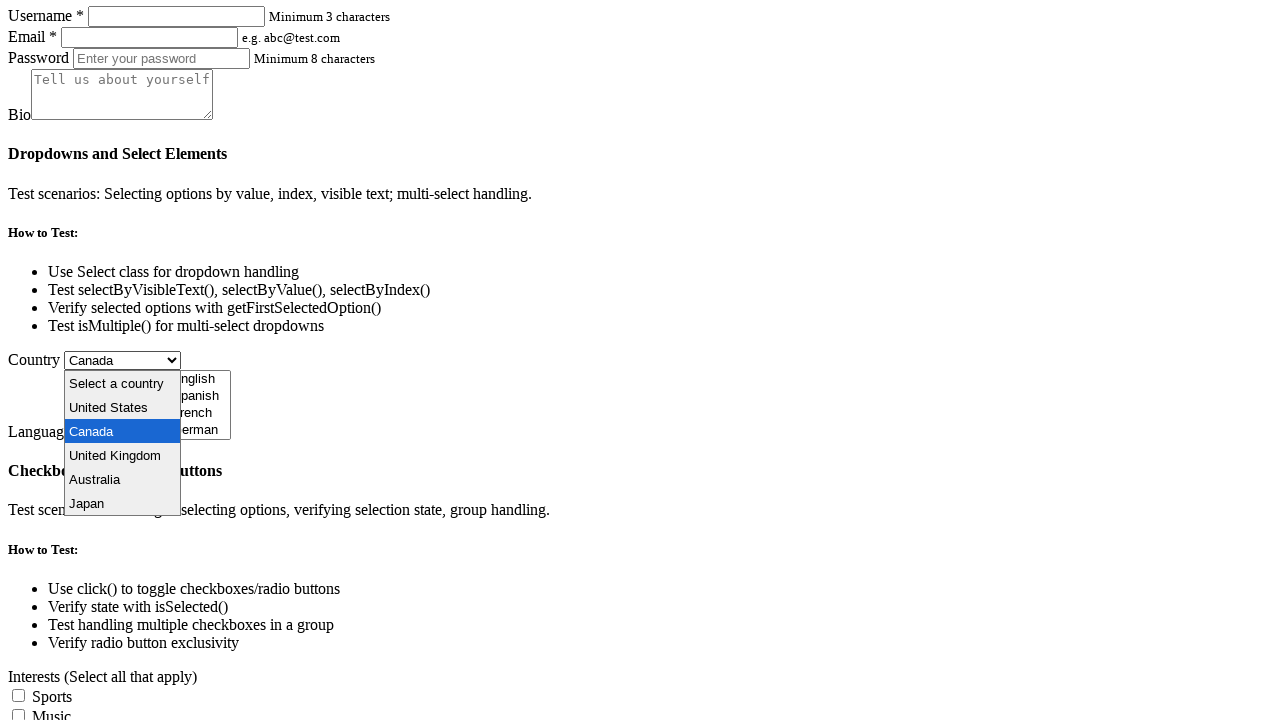

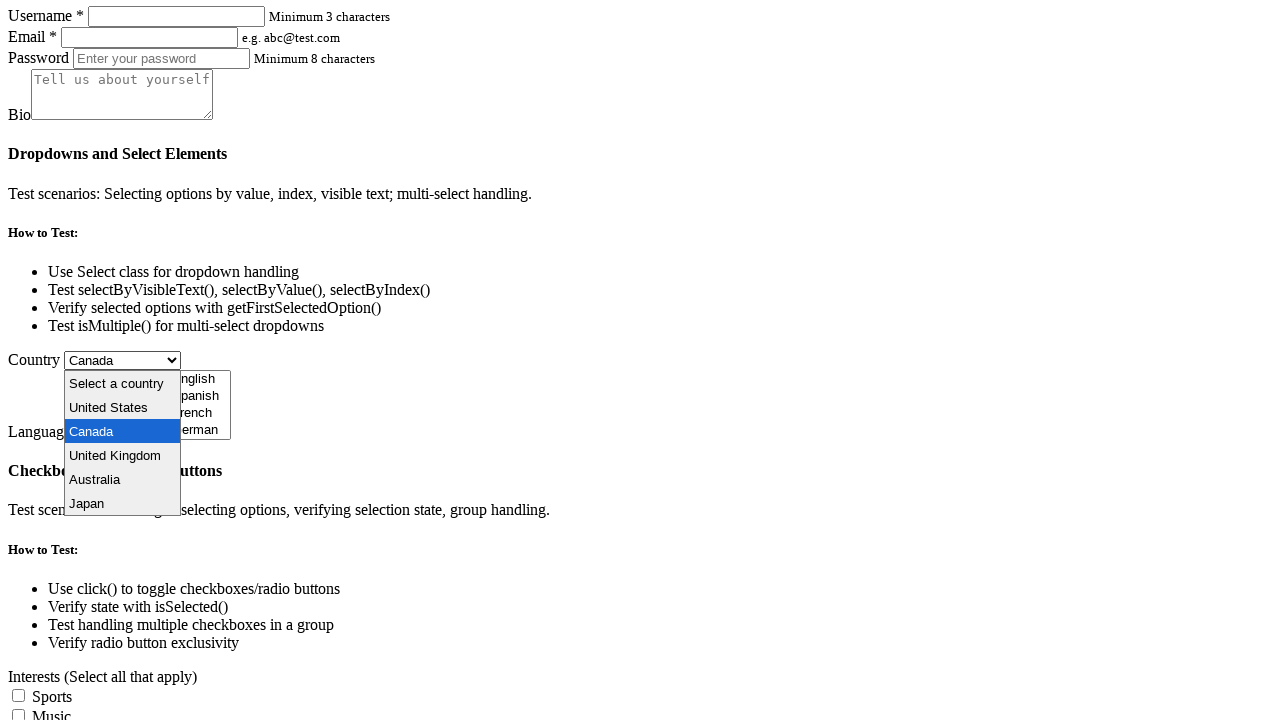